Tests browser window handle functionality by clicking a link that opens a popup window and verifying that multiple window handles exist

Starting URL: http://omayo.blogspot.com/

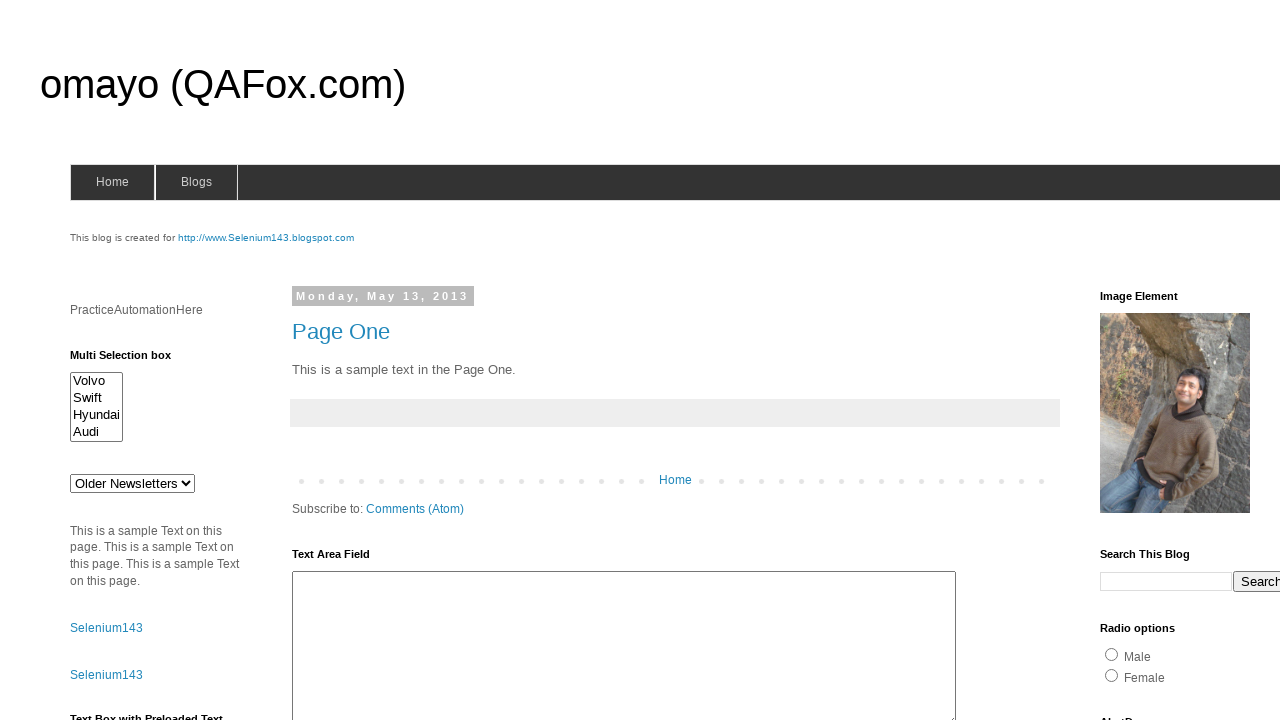

Stored reference to original page/window
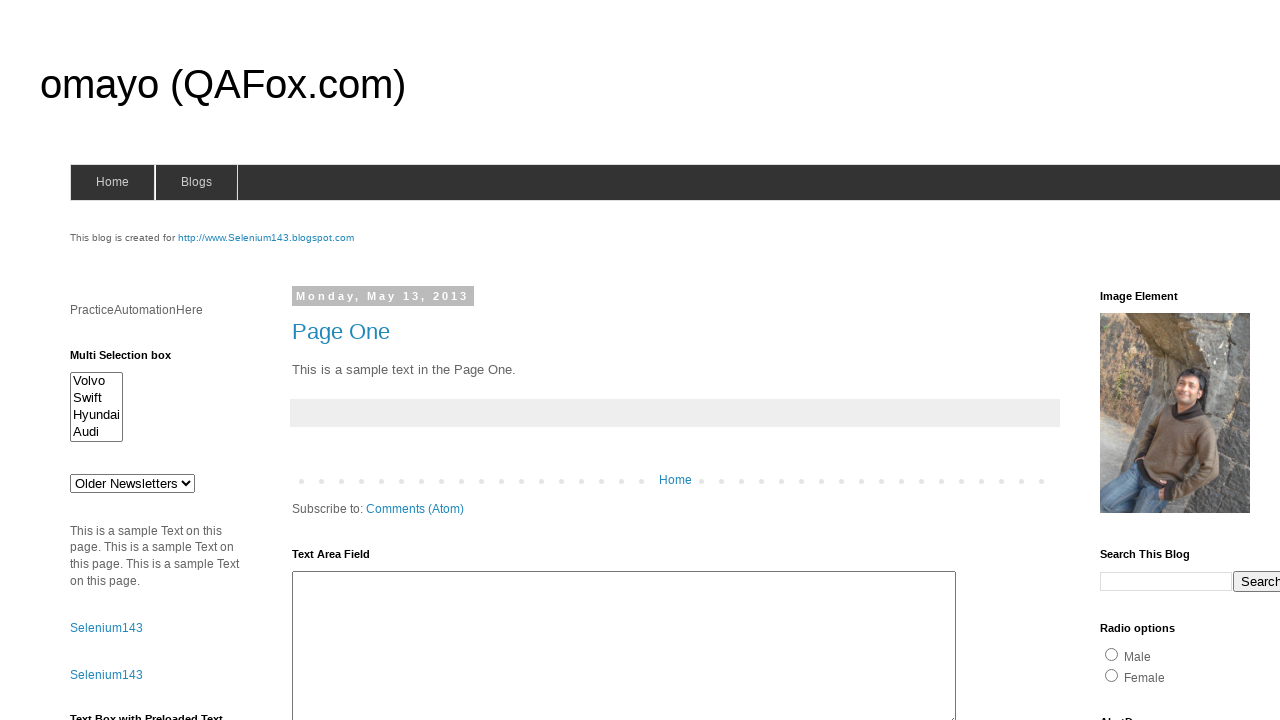

Clicked link to open a popup window at (132, 360) on text=Open a popup window
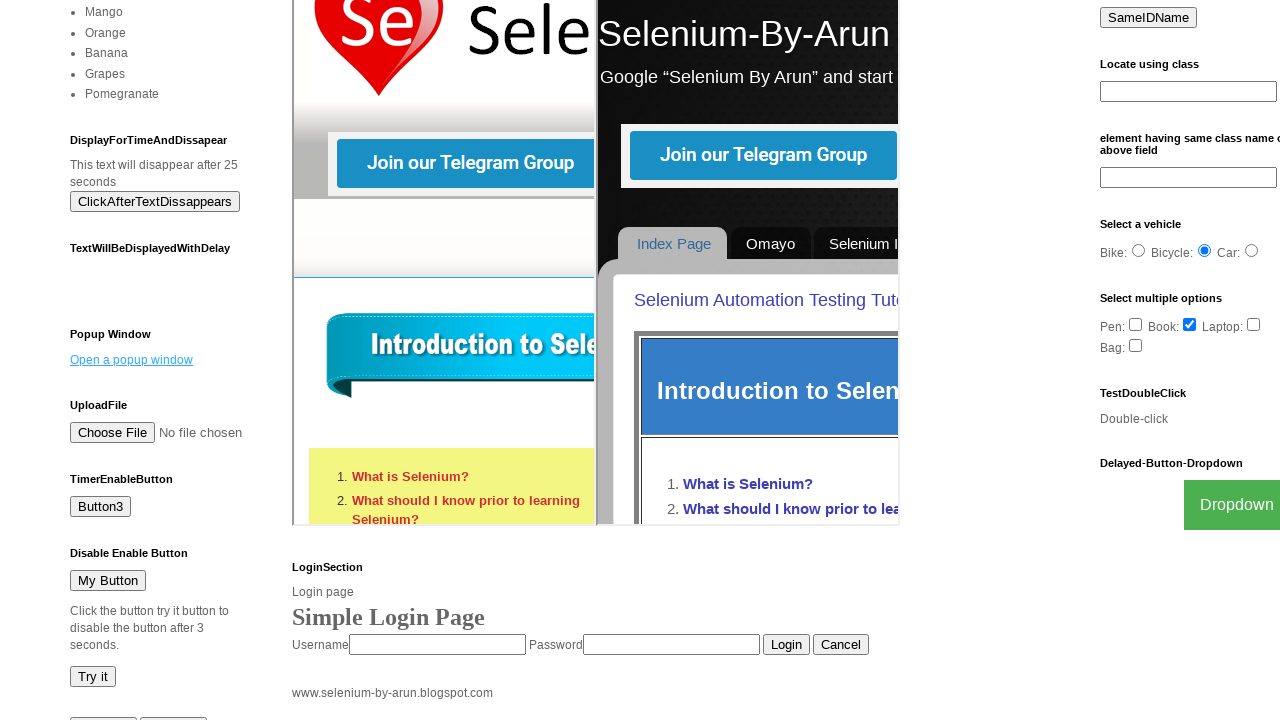

Waited 2 seconds for popup window to open
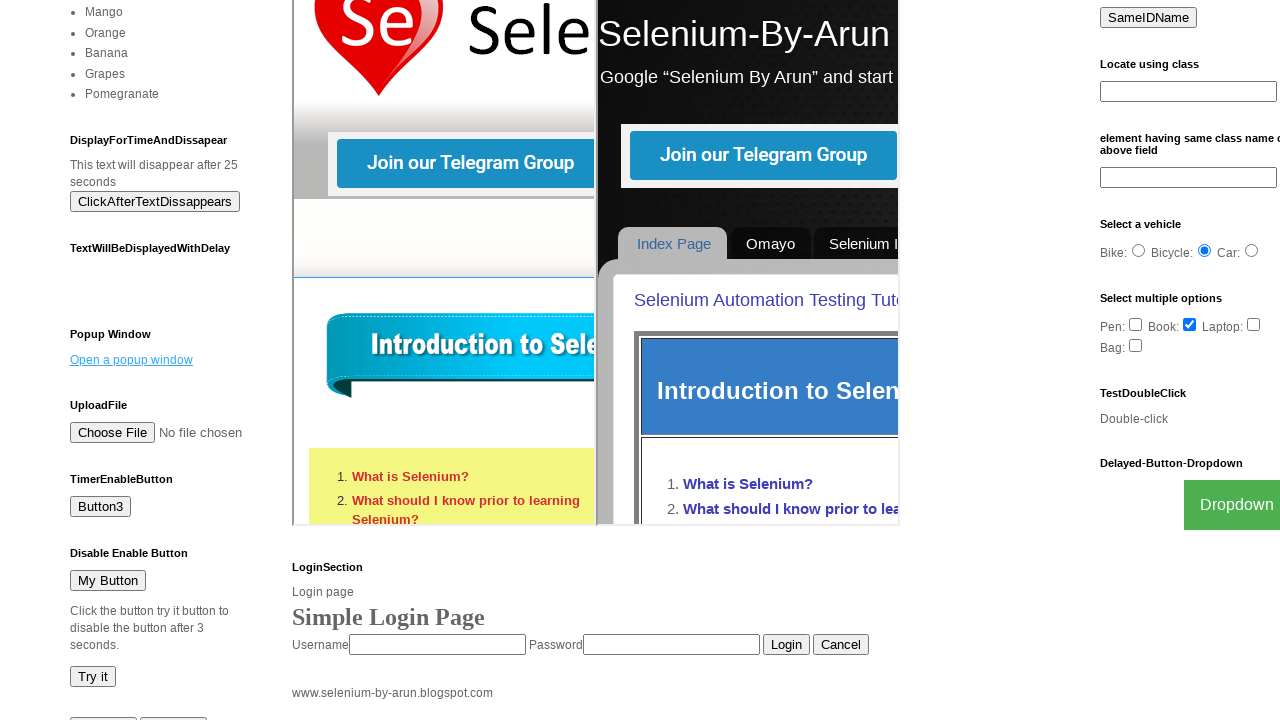

Retrieved all pages/windows from context
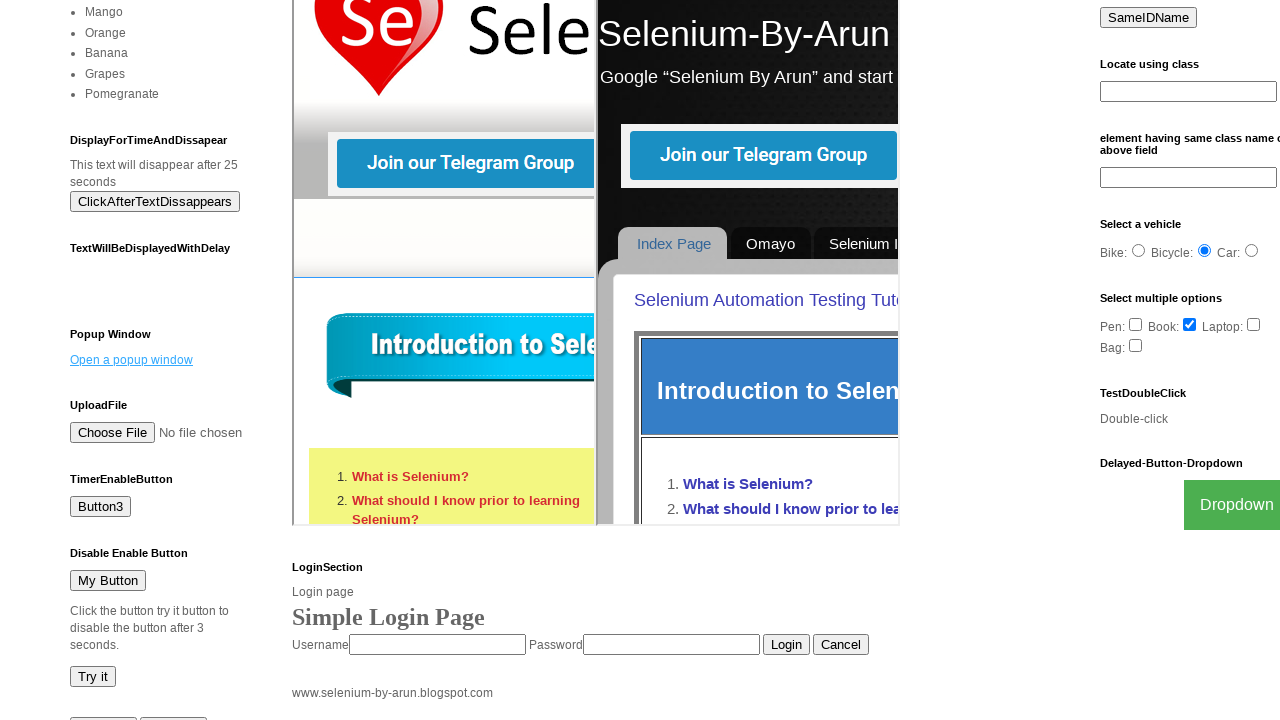

Verified that at least 2 windows exist (found 2 windows)
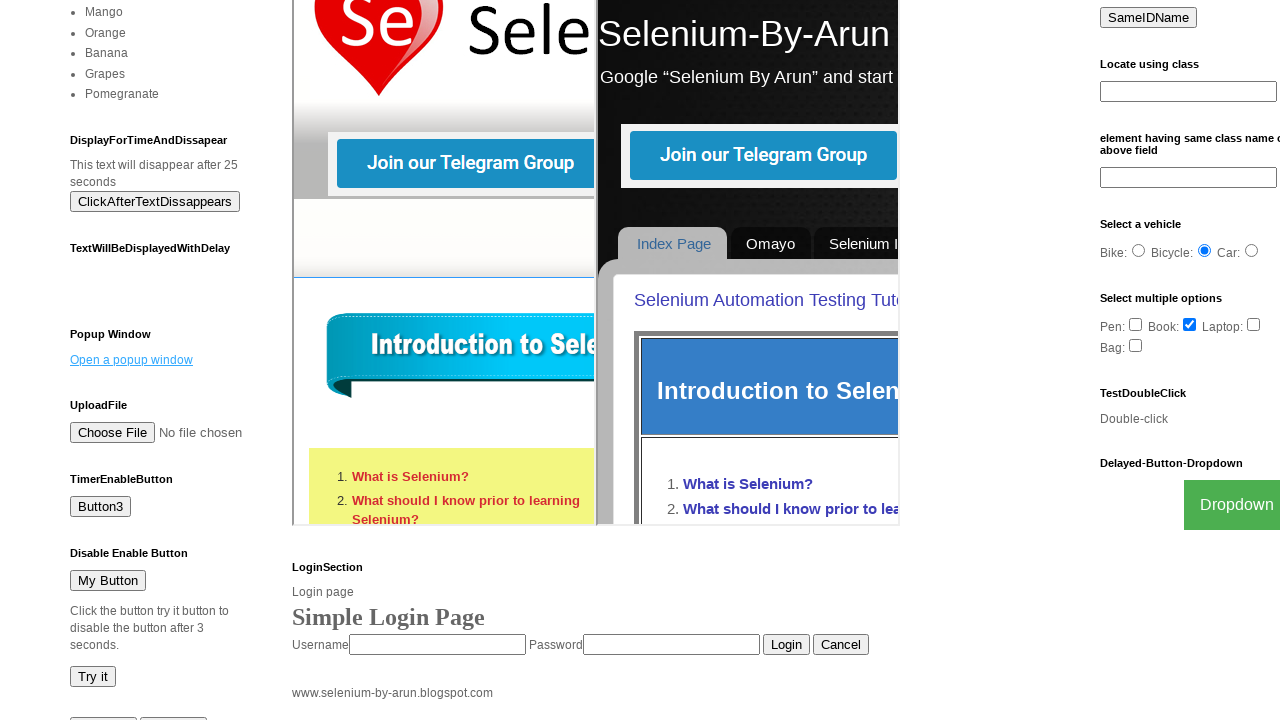

Identified the popup window from all available windows
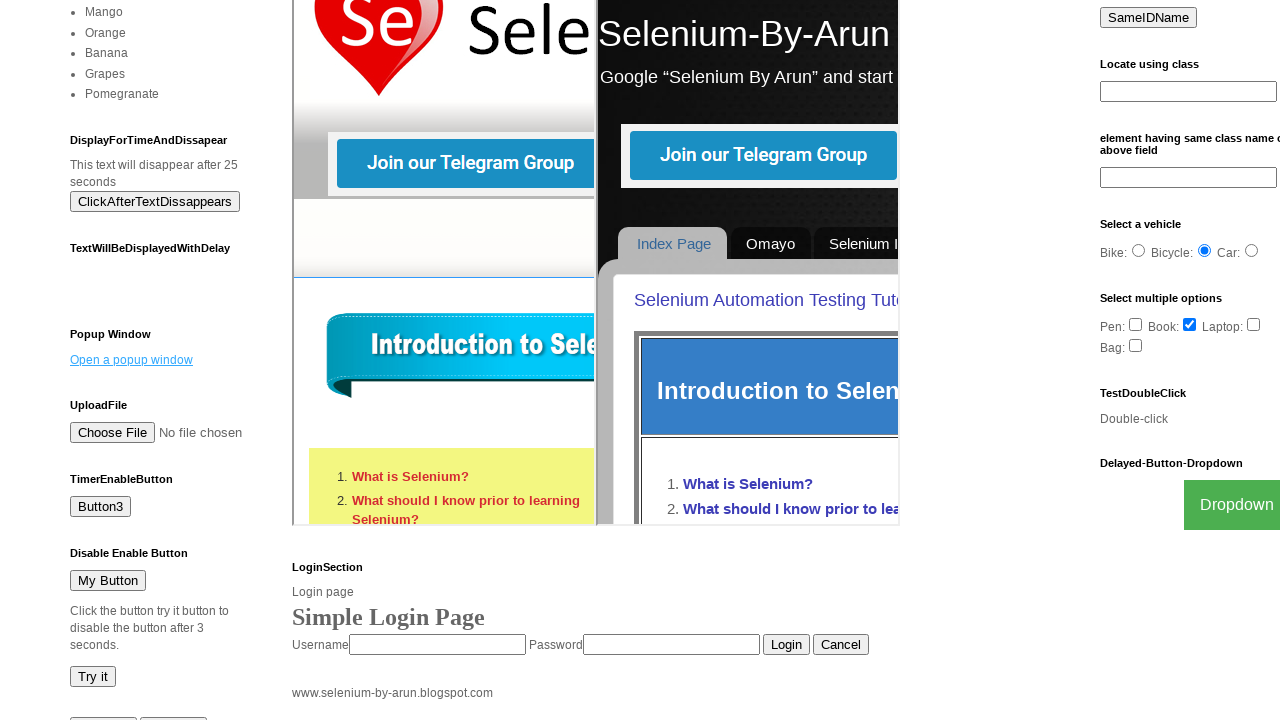

Waited for popup window to reach domcontentloaded state
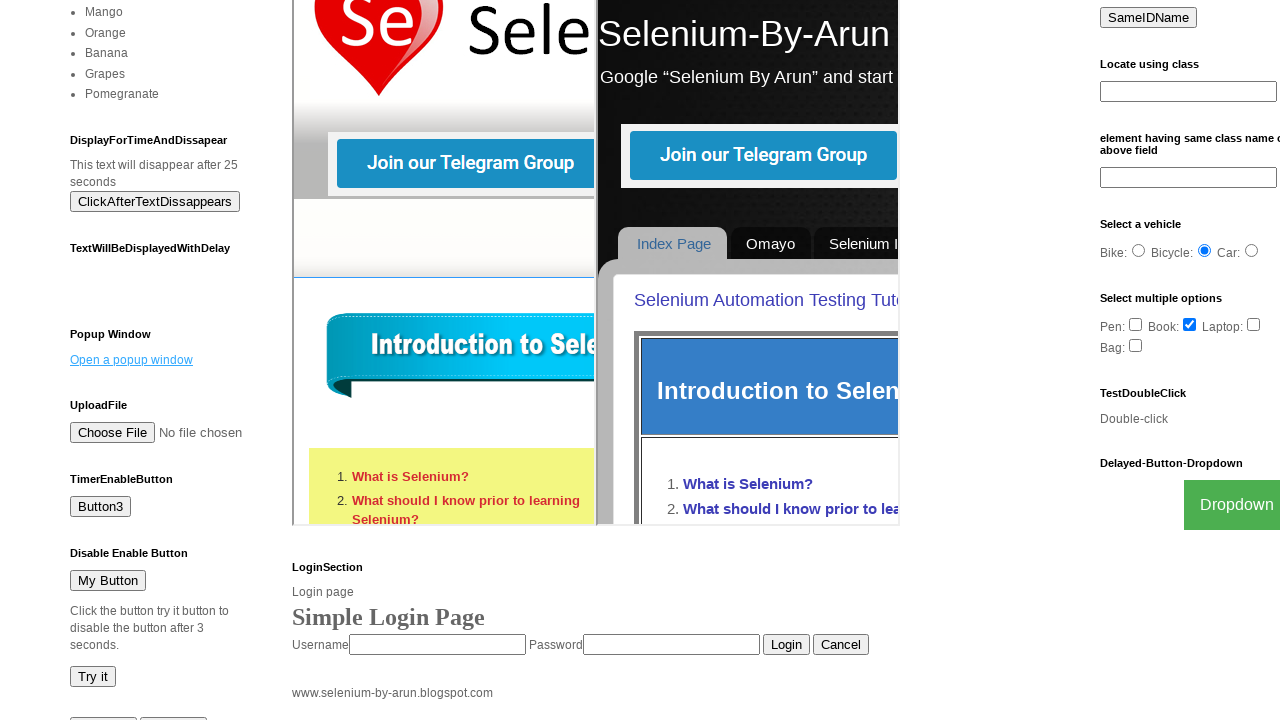

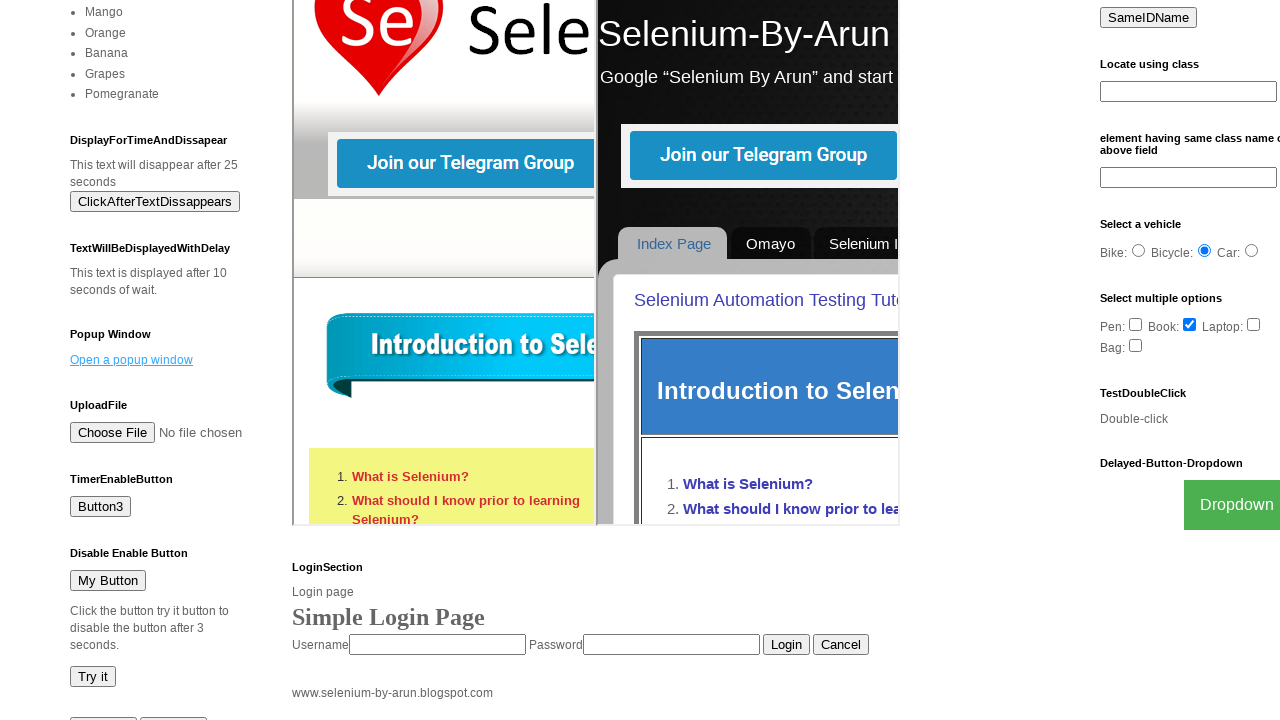